Tests iframe handling by verifying a heading is visible, switching to an iframe containing a TinyMCE editor, and typing text into the editor

Starting URL: https://the-internet.herokuapp.com/iframe

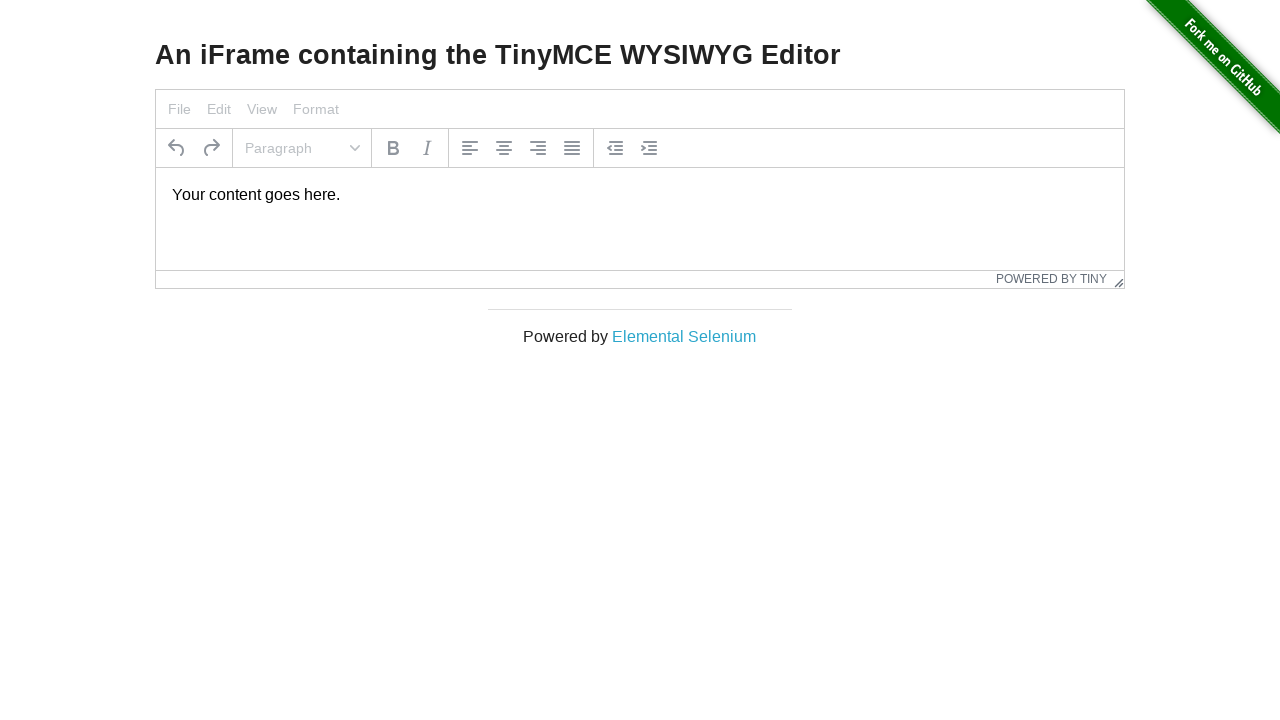

Verified heading 'An iFrame containing the TinyMCE WYSIWYG Editor' is visible
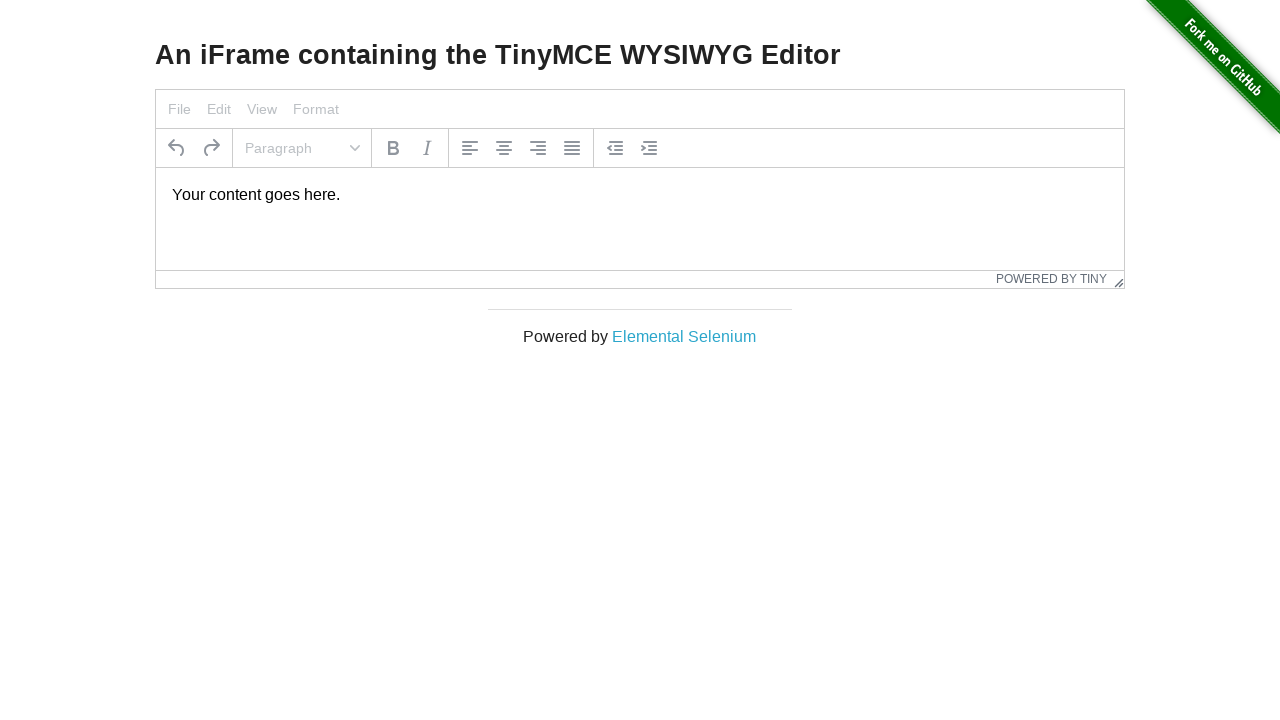

Printed heading text content
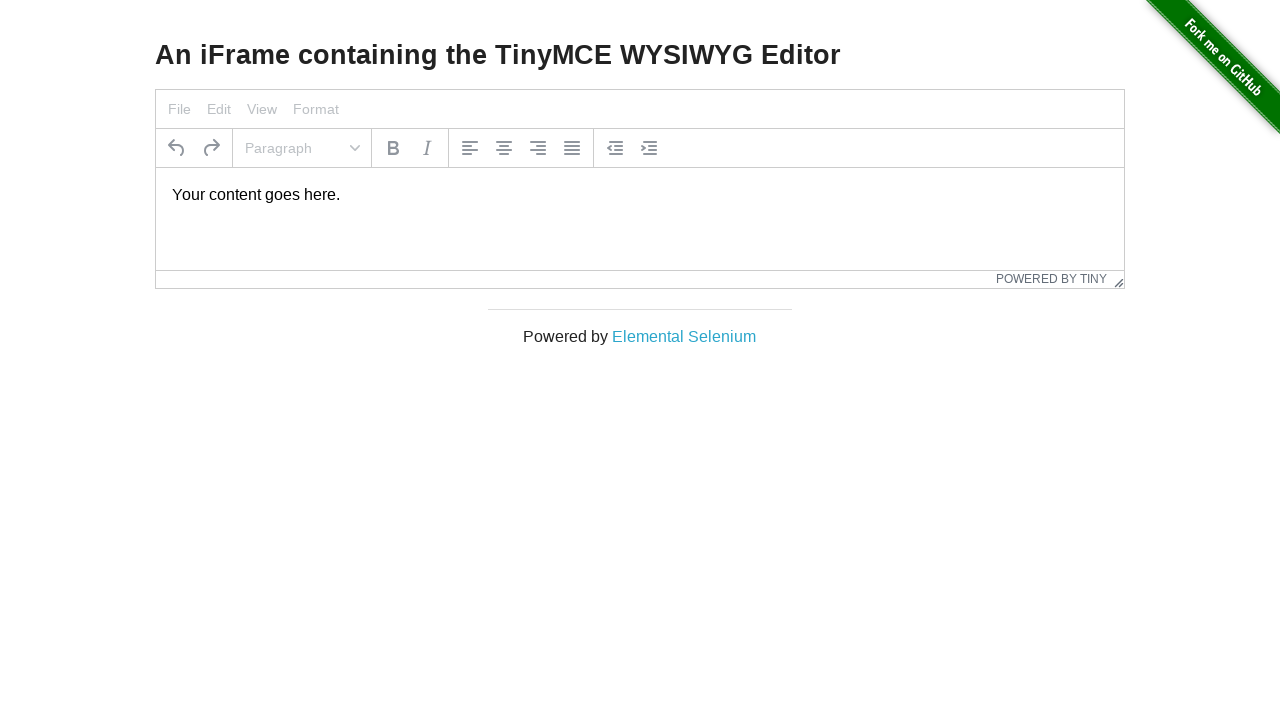

Located TinyMCE iframe with id 'mce_0_ifr'
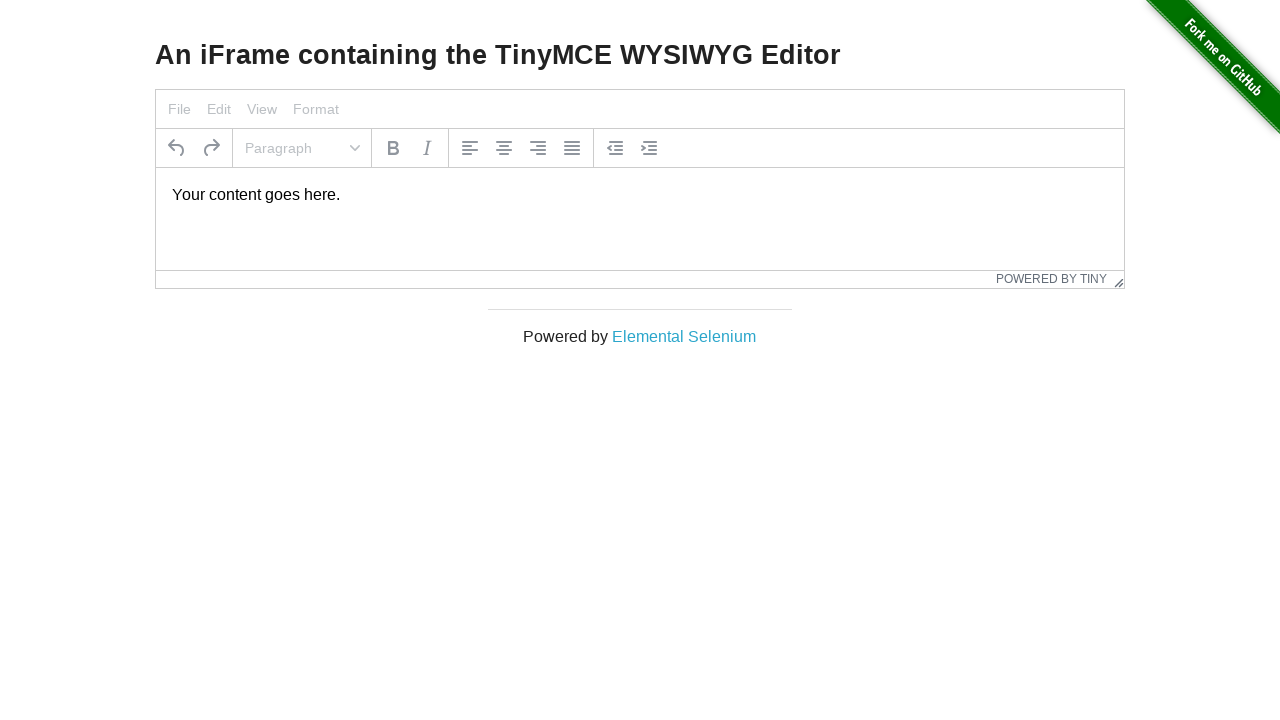

Located editor body element in iframe
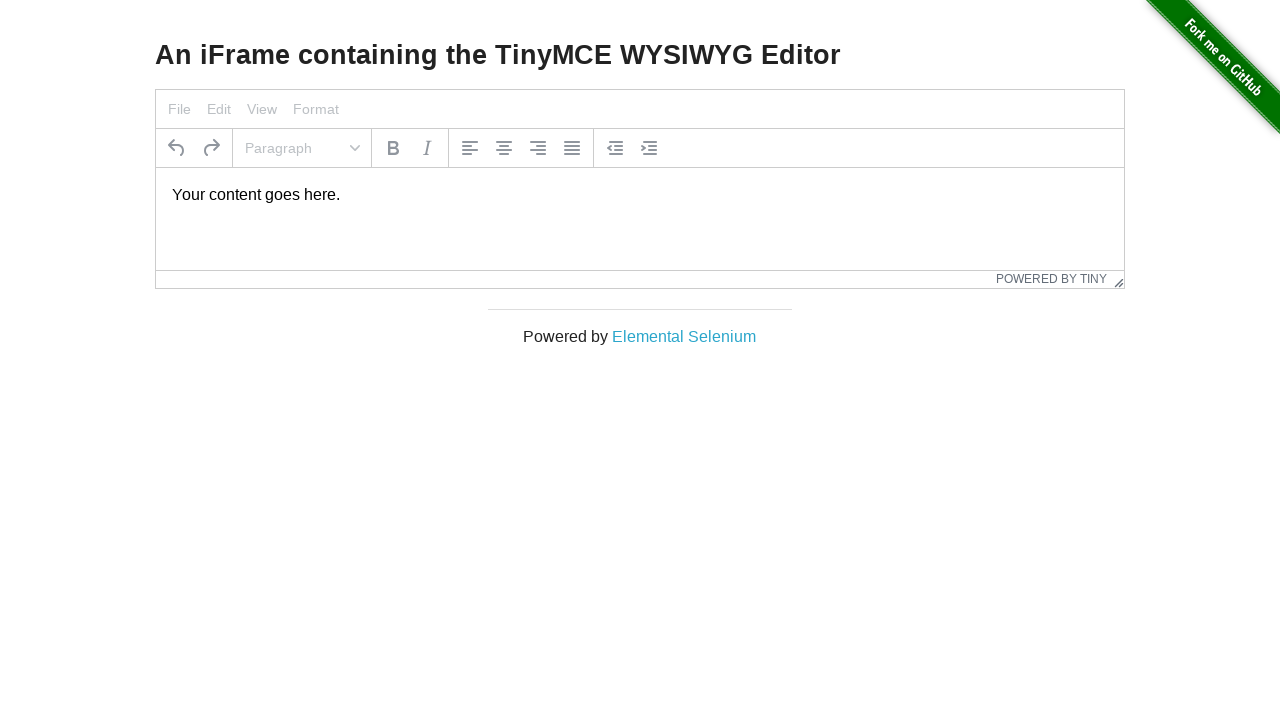

Clicked on editor body to focus at (640, 195) on #mce_0_ifr >> internal:control=enter-frame >> body#tinymce p
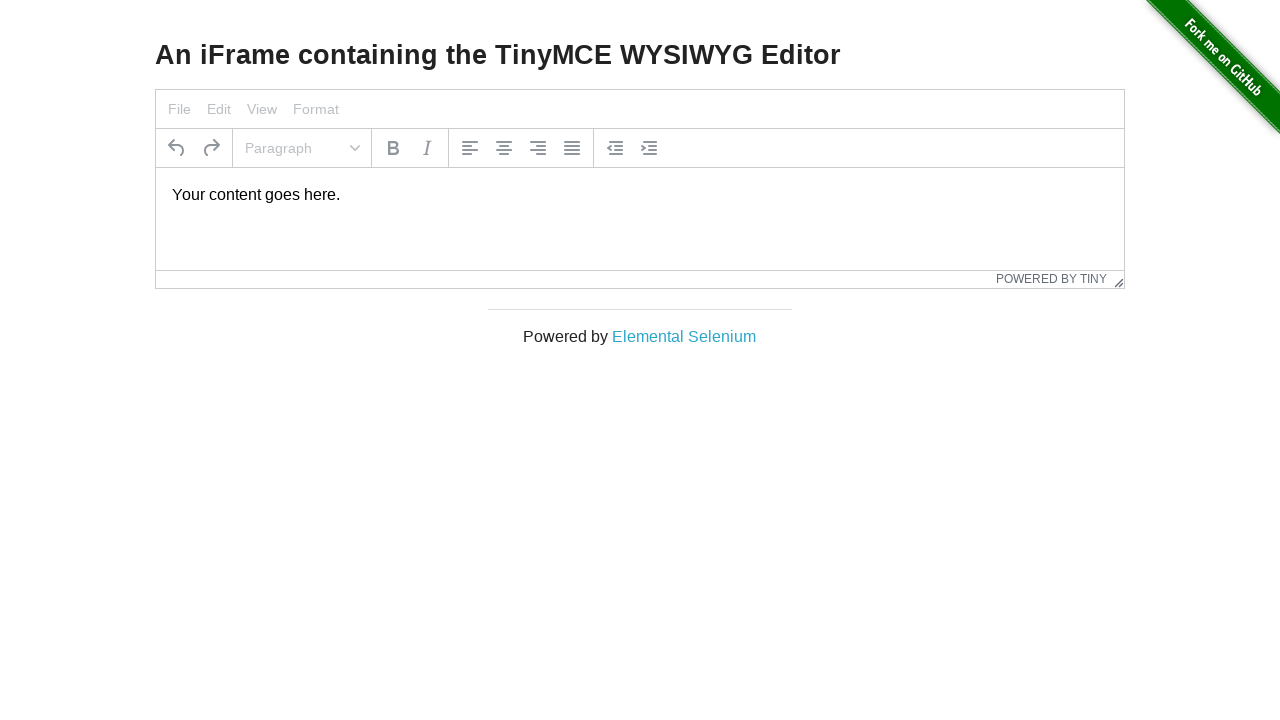

Selected all text in editor using Ctrl+A
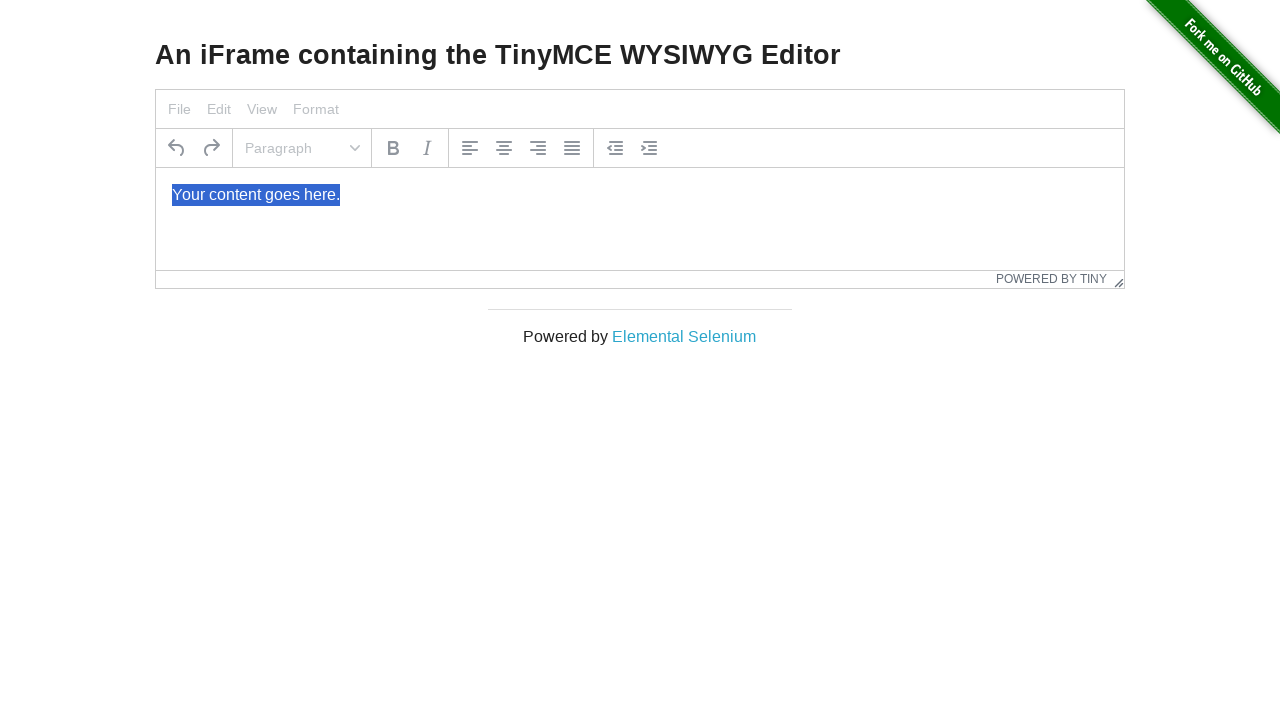

Typed 'Merhaba Dunya!' into the editor
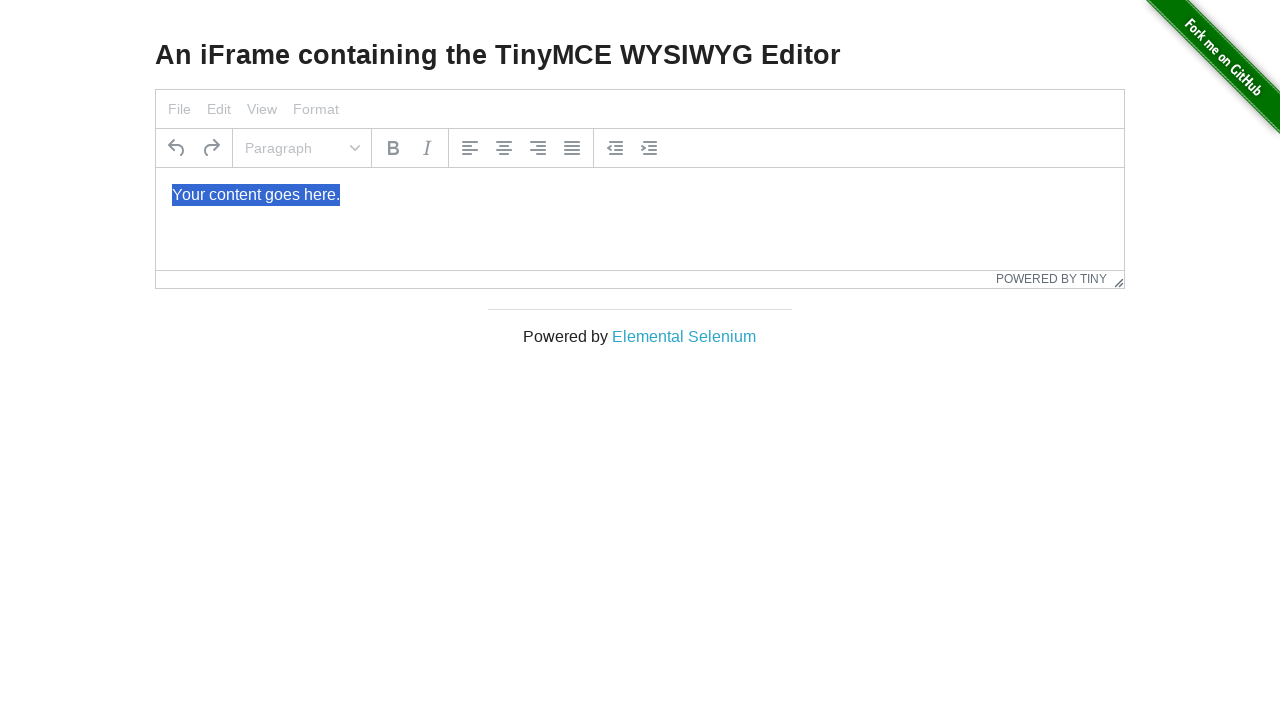

Waited 1000ms to see the result
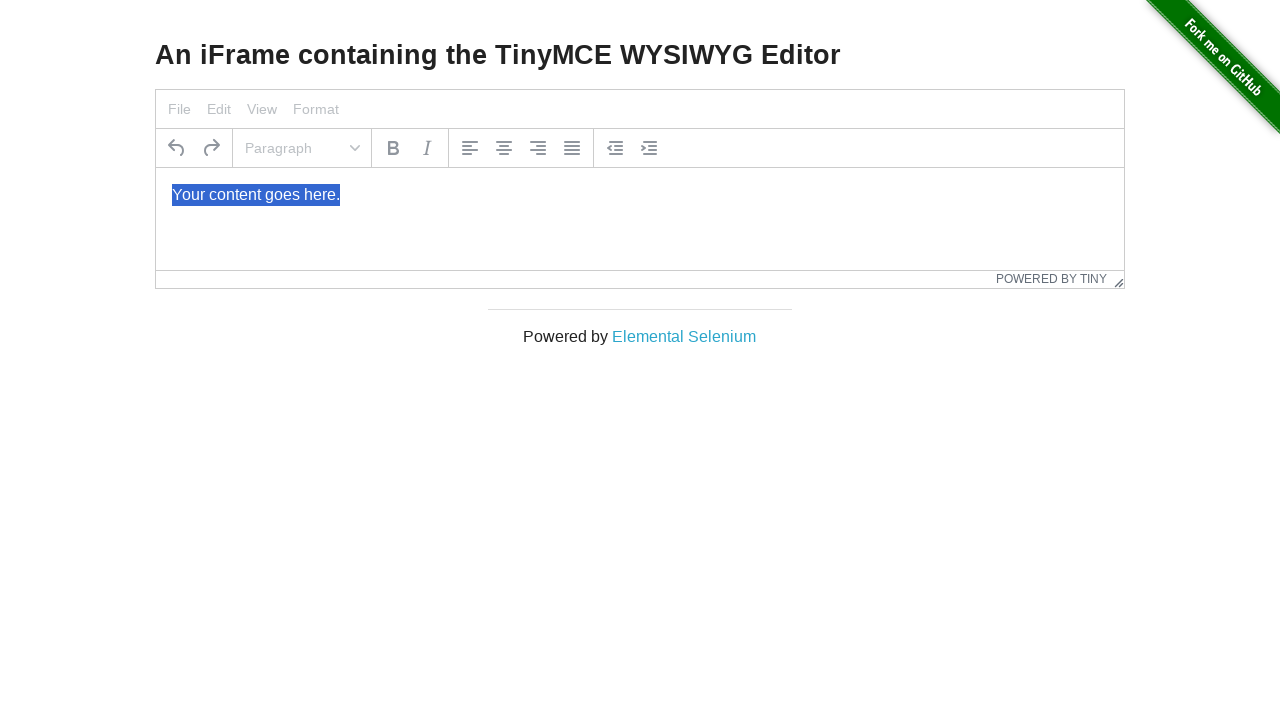

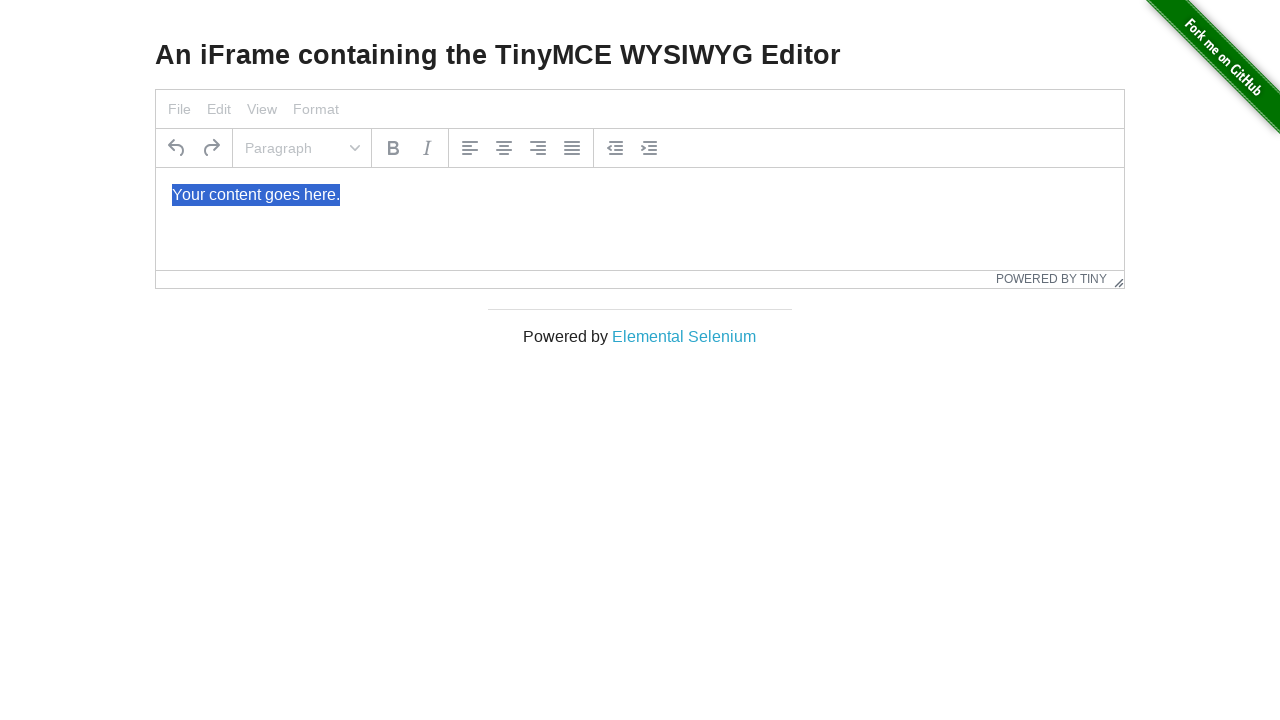